Tests that the landing page is responsive on mobile viewport (375x667) and displays the main heading and navigation correctly.

Starting URL: https://health-tracker-neon.vercel.app

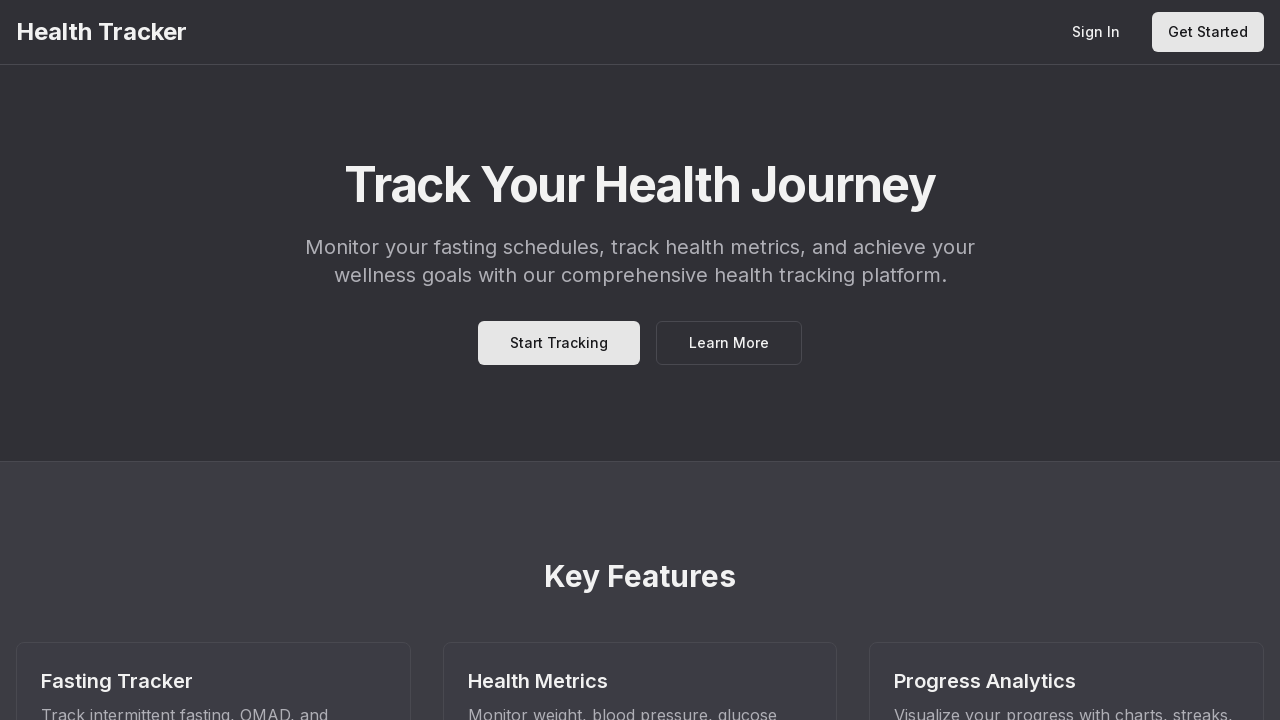

Set viewport to mobile size (375x667)
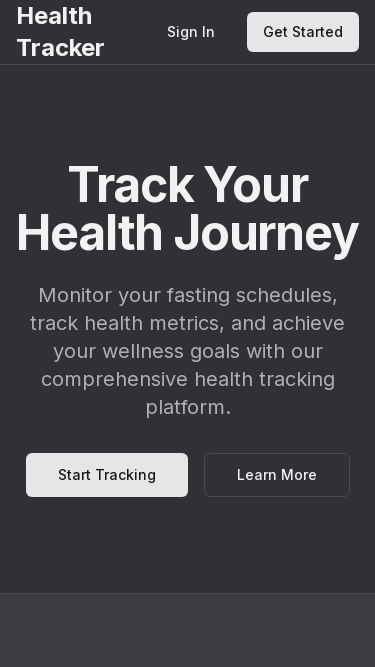

Reloaded page with mobile viewport
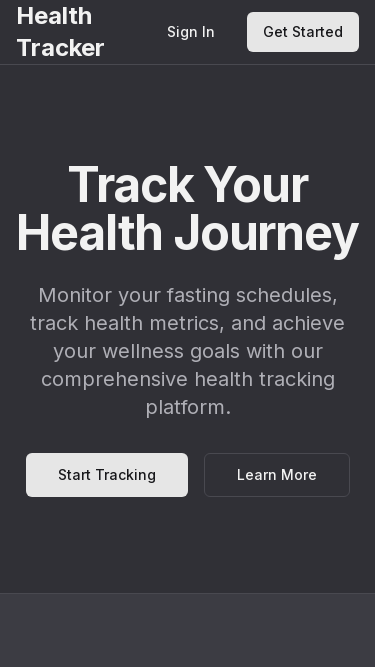

Main heading 'Track Your Health Journey' is visible on mobile
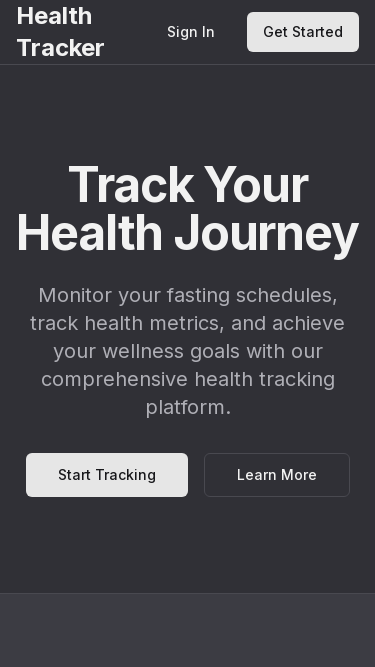

Sign In navigation link is visible on mobile
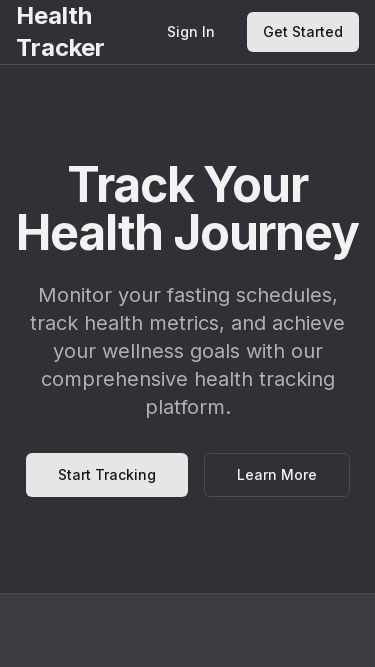

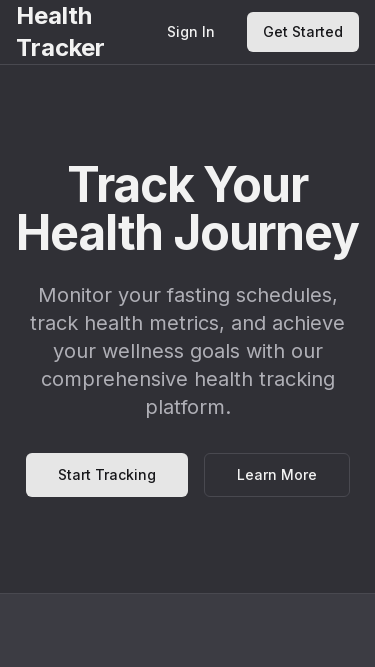